Tests hover functionality by hovering over an avatar image and verifying that additional user information caption becomes visible.

Starting URL: http://the-internet.herokuapp.com/hovers

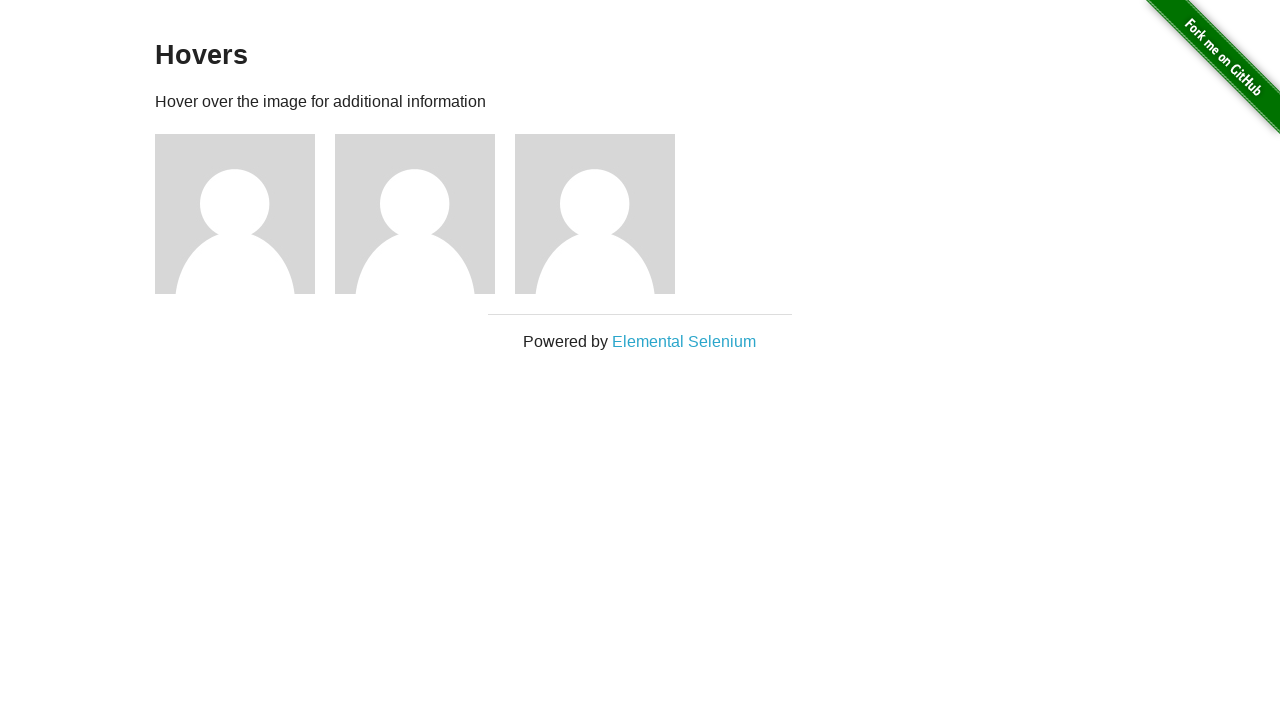

Located first avatar figure element
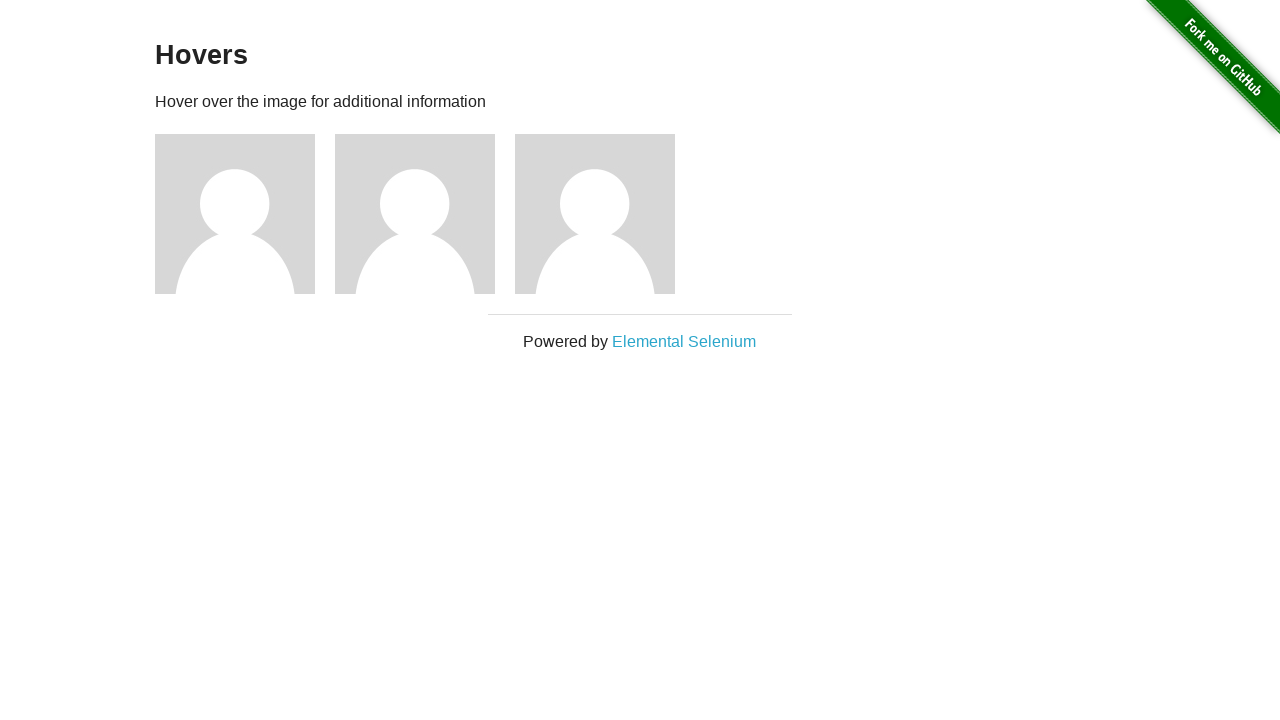

Hovered over avatar image to trigger hover effect at (245, 214) on .figure >> nth=0
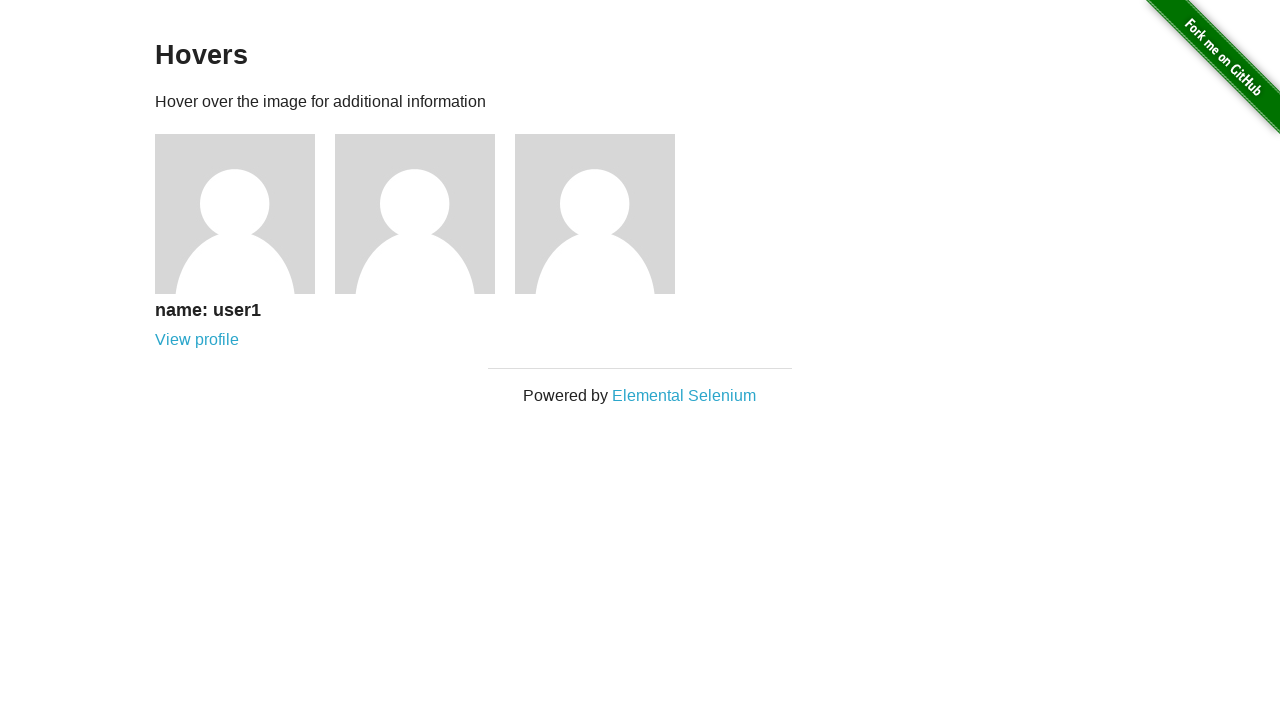

Located first avatar caption element
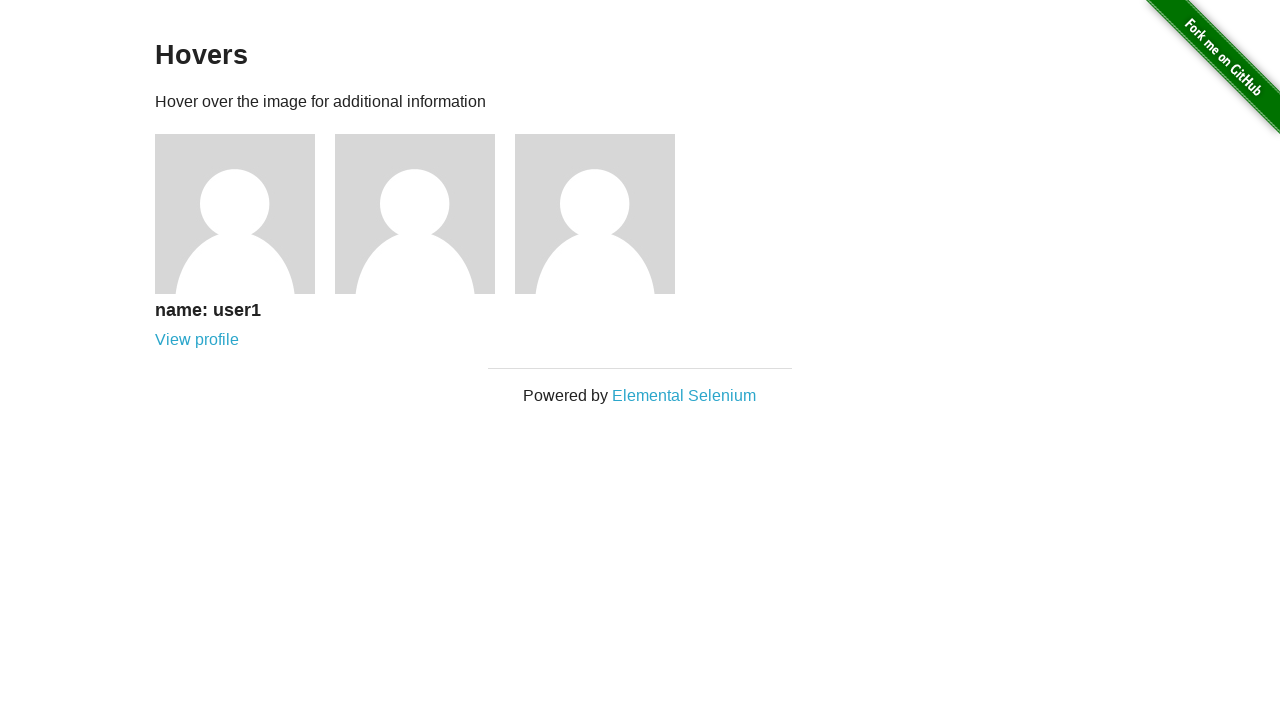

Waited for caption to become visible
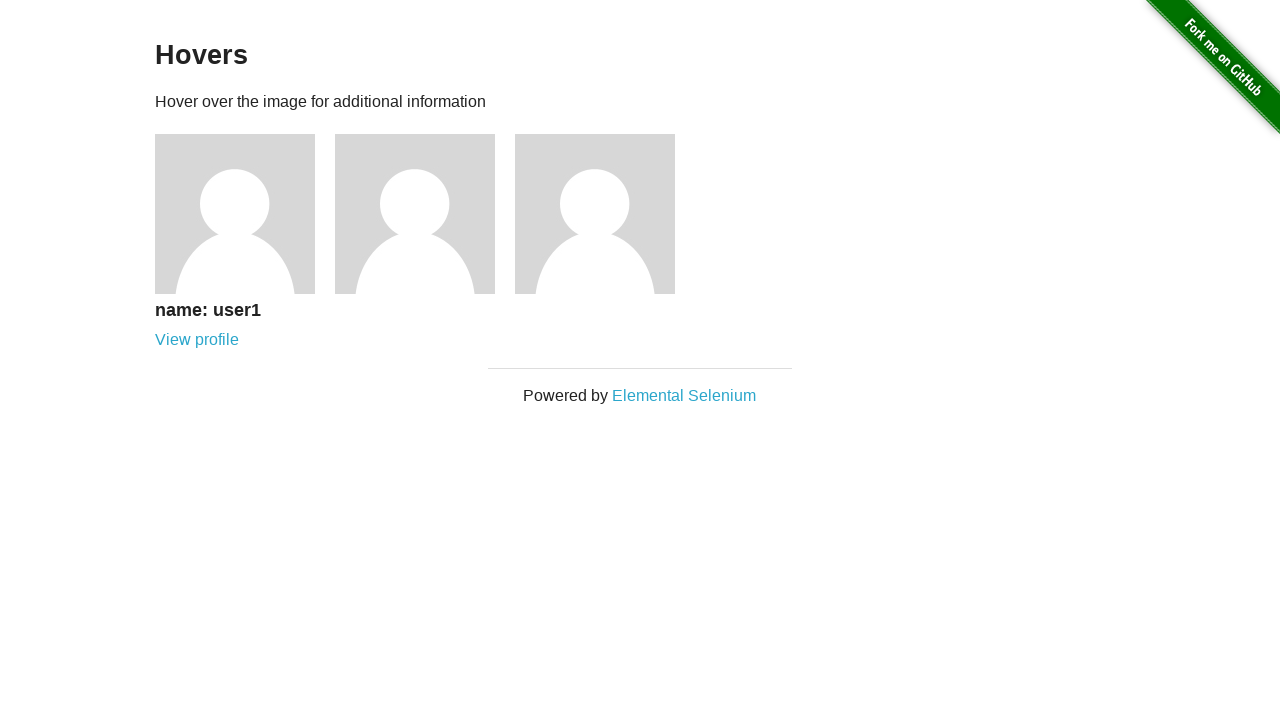

Verified that user information caption is visible after hover
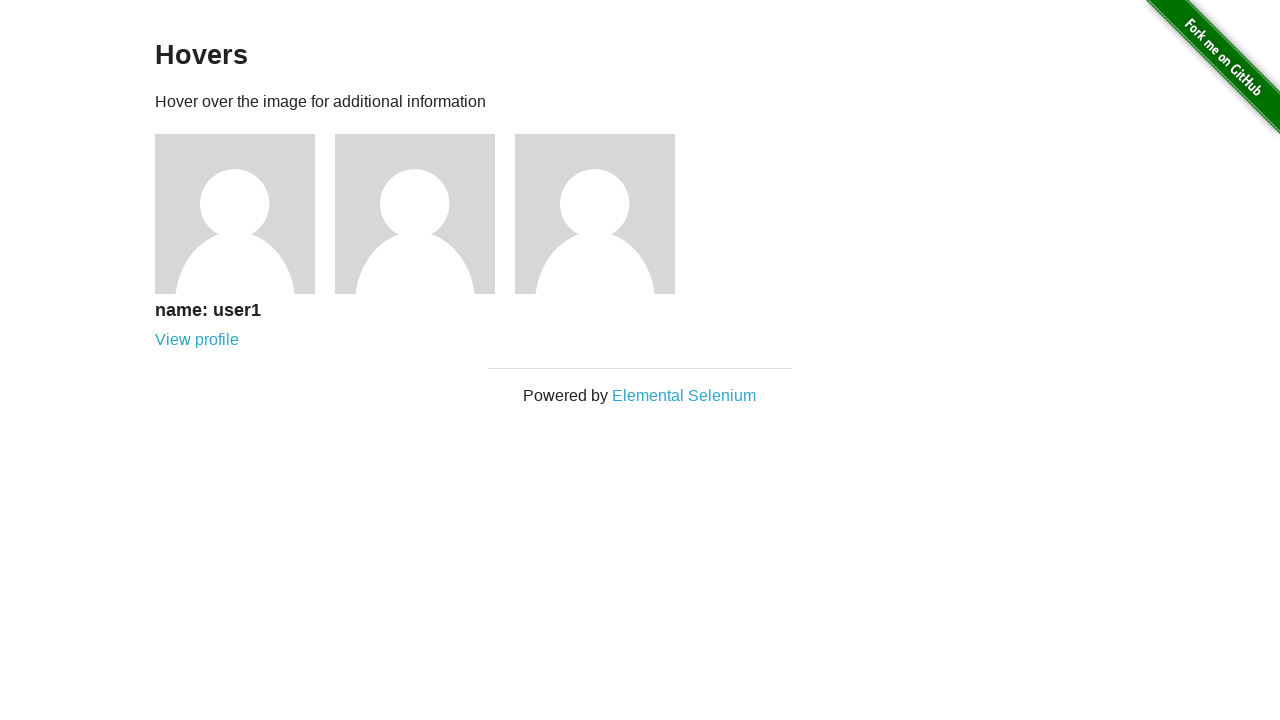

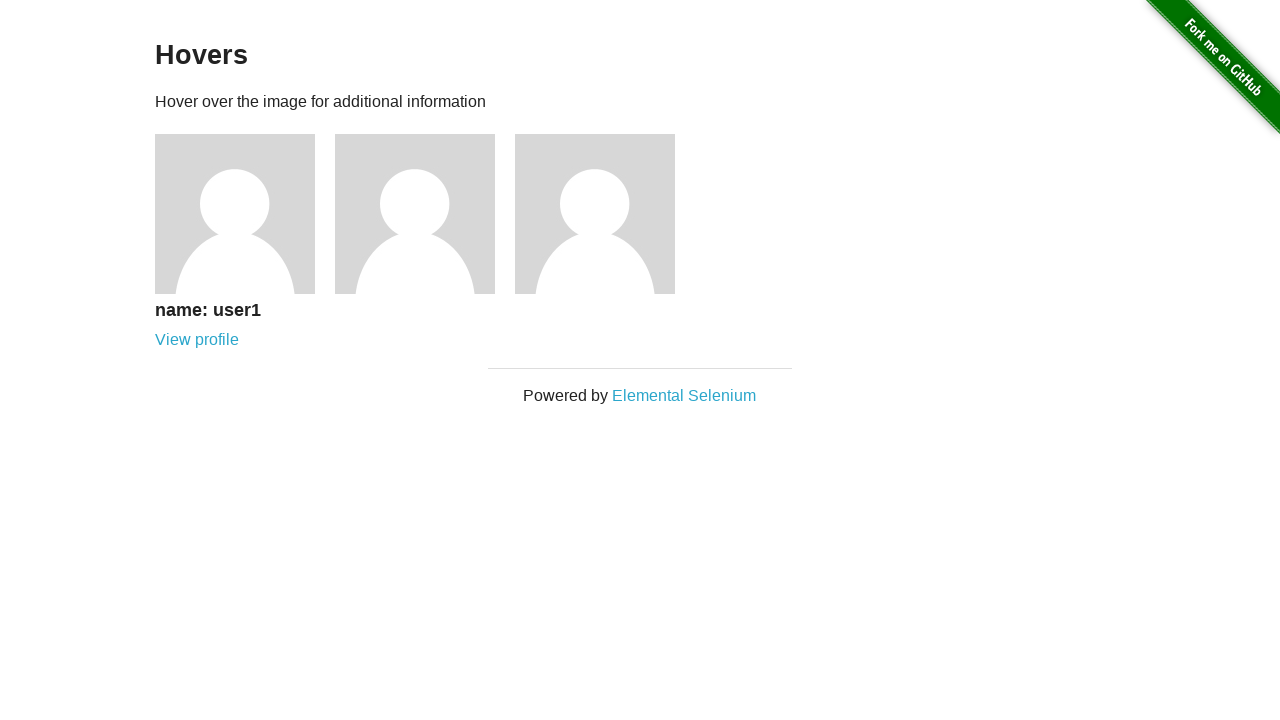